Tests that the todo counter displays the current number of todo items correctly.

Starting URL: https://demo.playwright.dev/todomvc

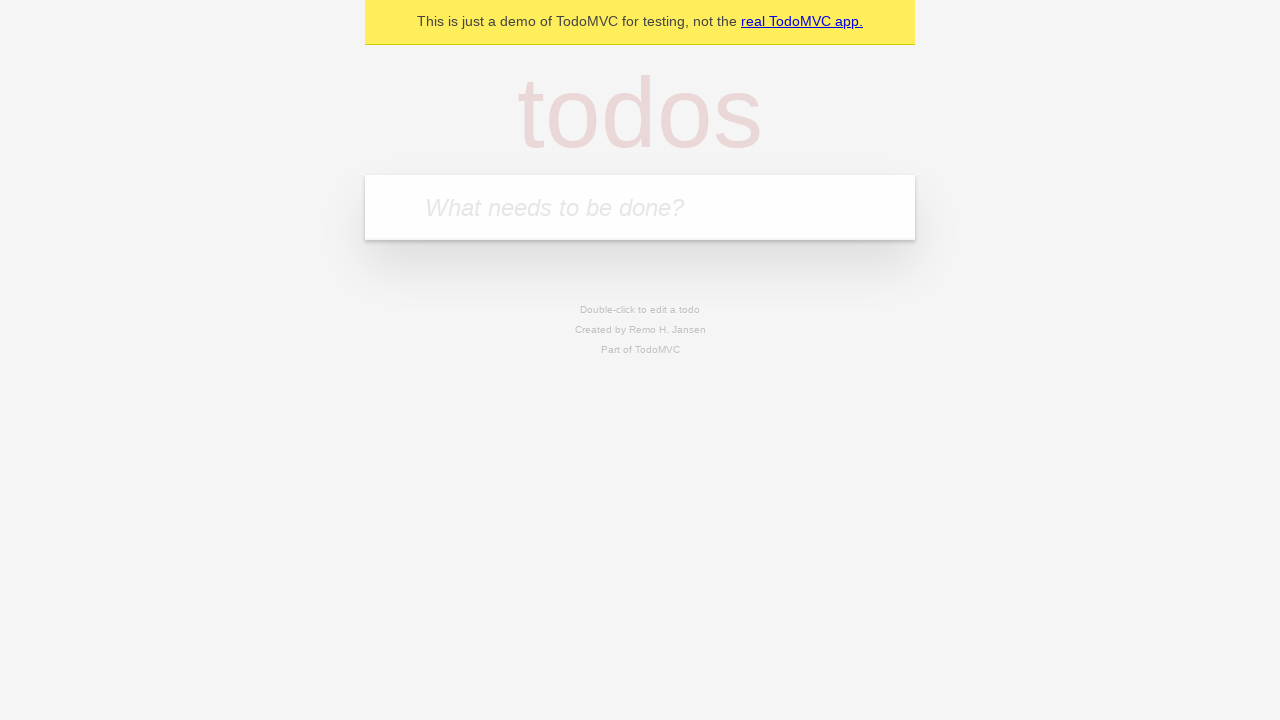

Filled todo input with 'buy some cheese' on internal:attr=[placeholder="What needs to be done?"i]
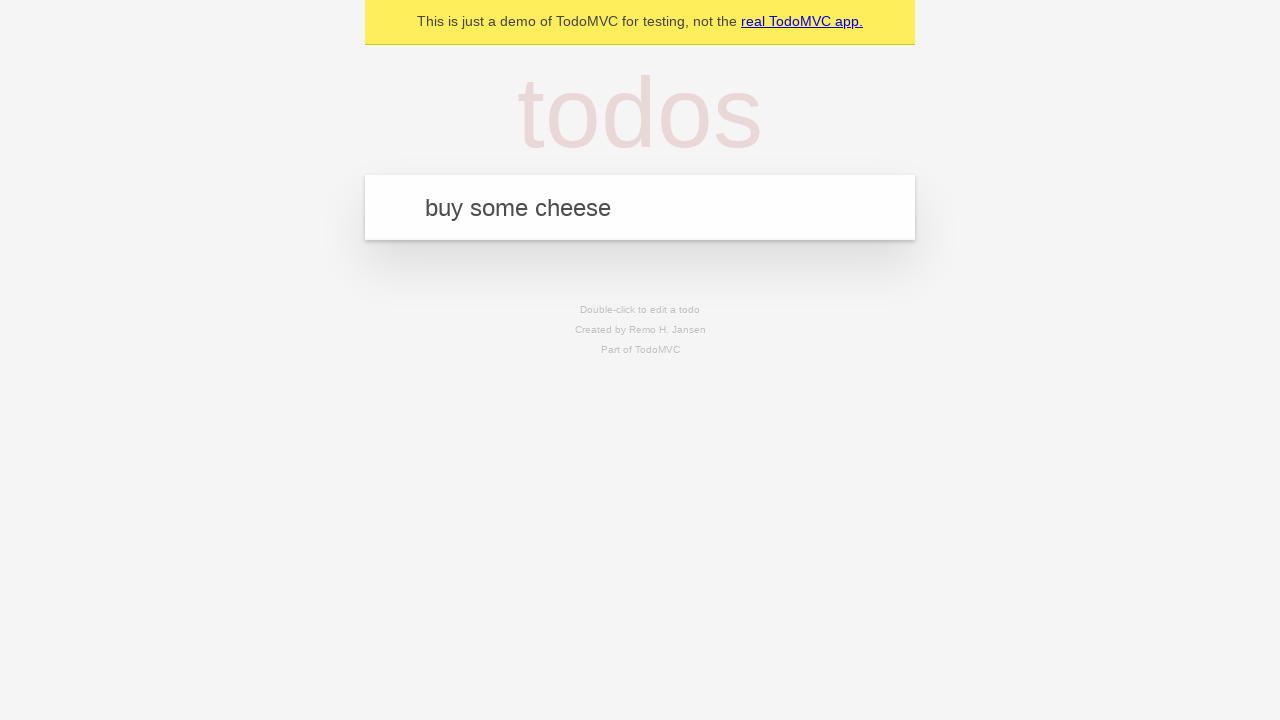

Pressed Enter to add first todo item on internal:attr=[placeholder="What needs to be done?"i]
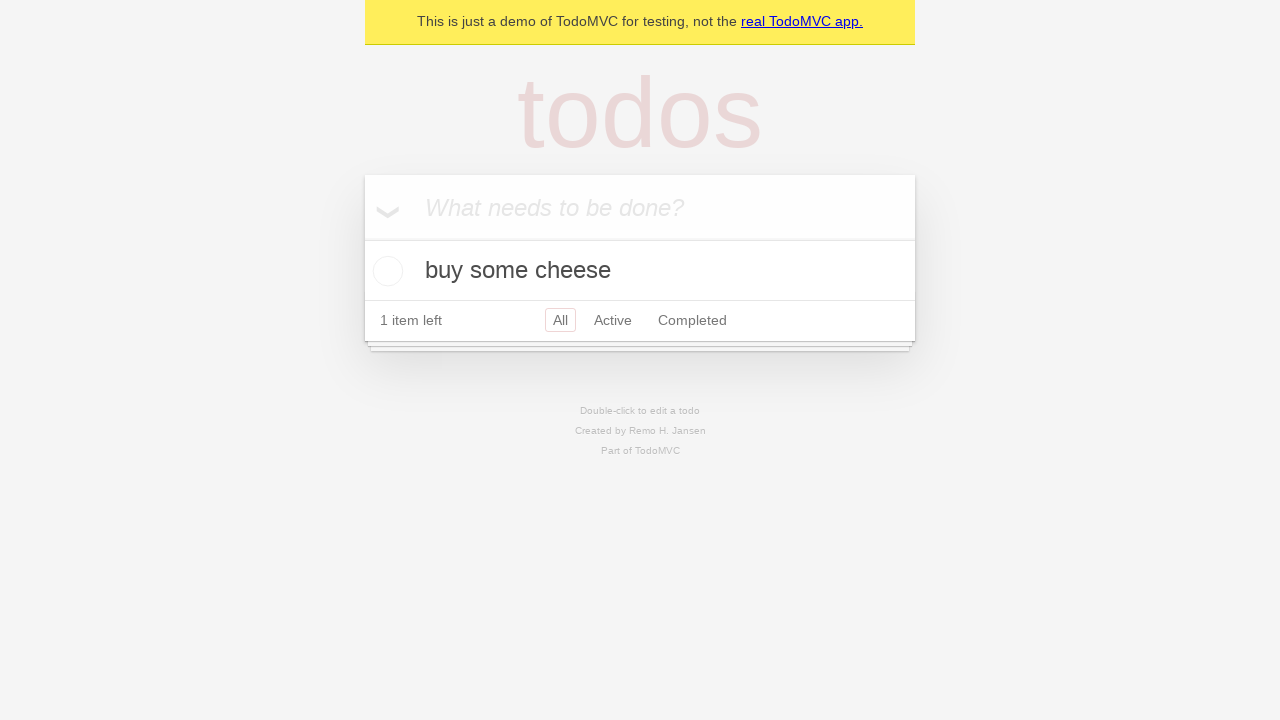

Todo counter element loaded
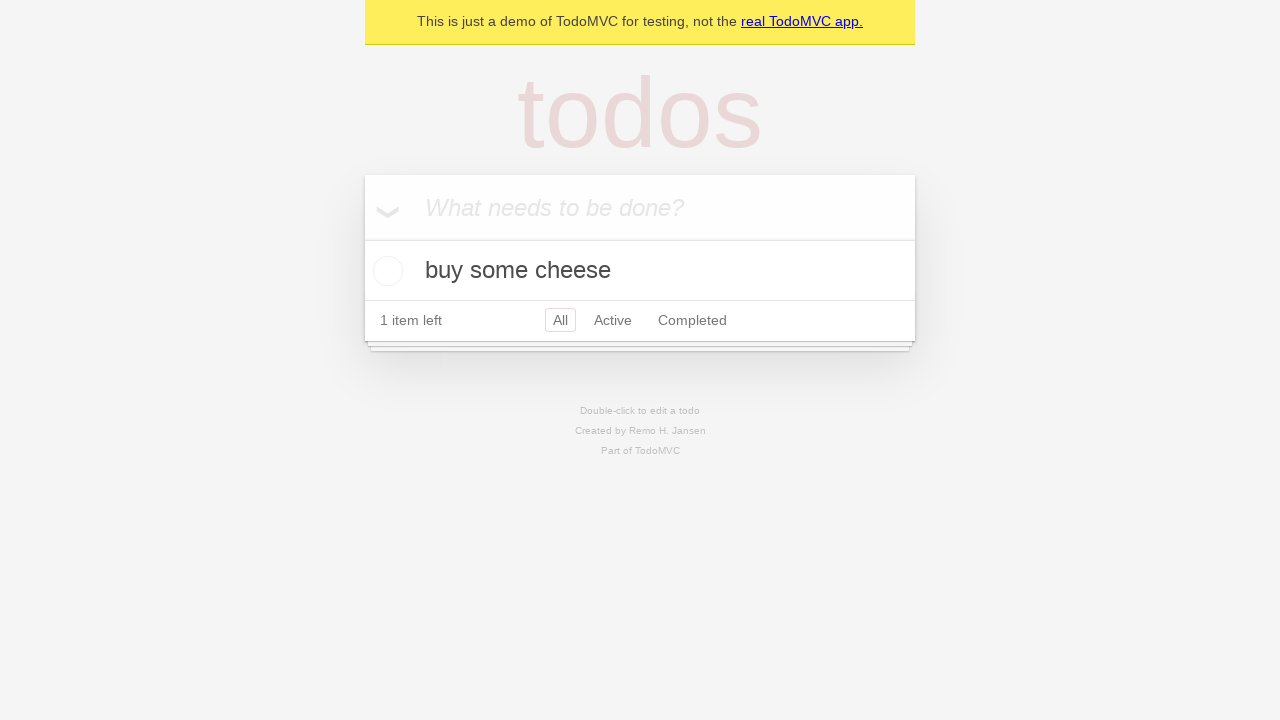

Filled todo input with 'feed the cat' on internal:attr=[placeholder="What needs to be done?"i]
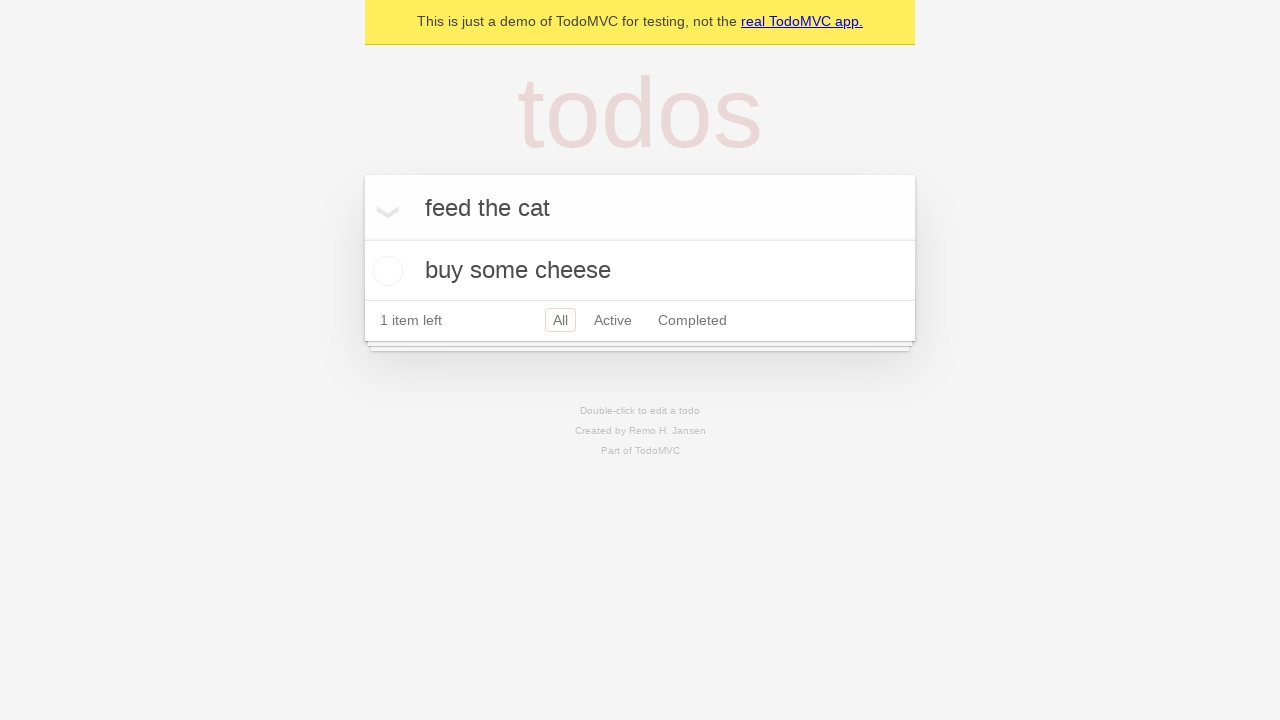

Pressed Enter to add second todo item on internal:attr=[placeholder="What needs to be done?"i]
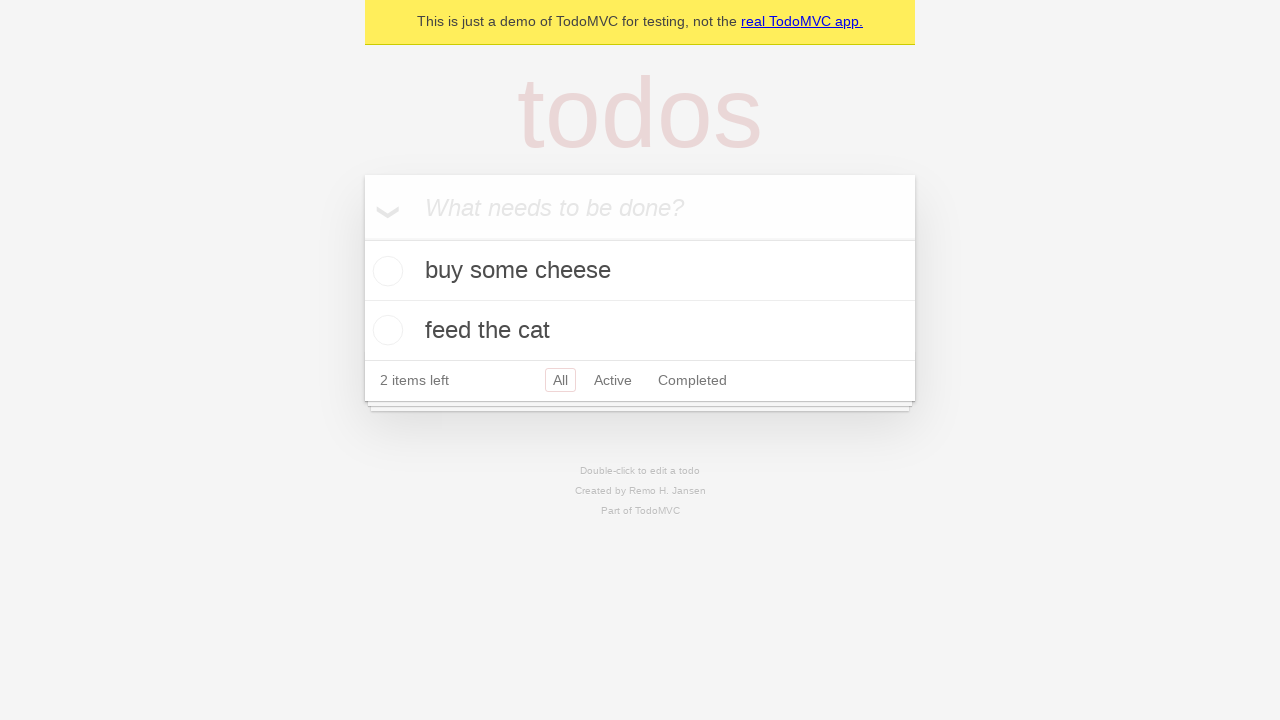

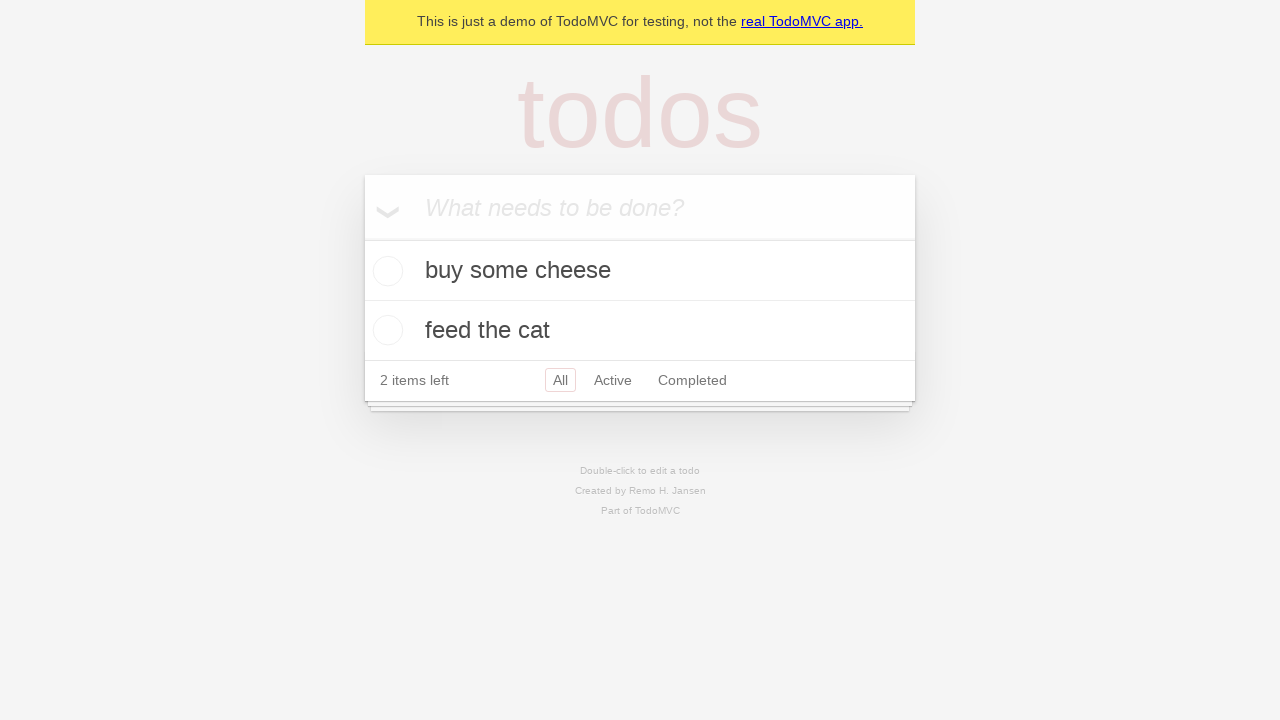